Tests flight search functionality on airtiketa.com by selecting one-way flight option, choosing departure and arrival airports, setting a departure date, and submitting the search form to view available flights.

Starting URL: https://www.airtiketa.com

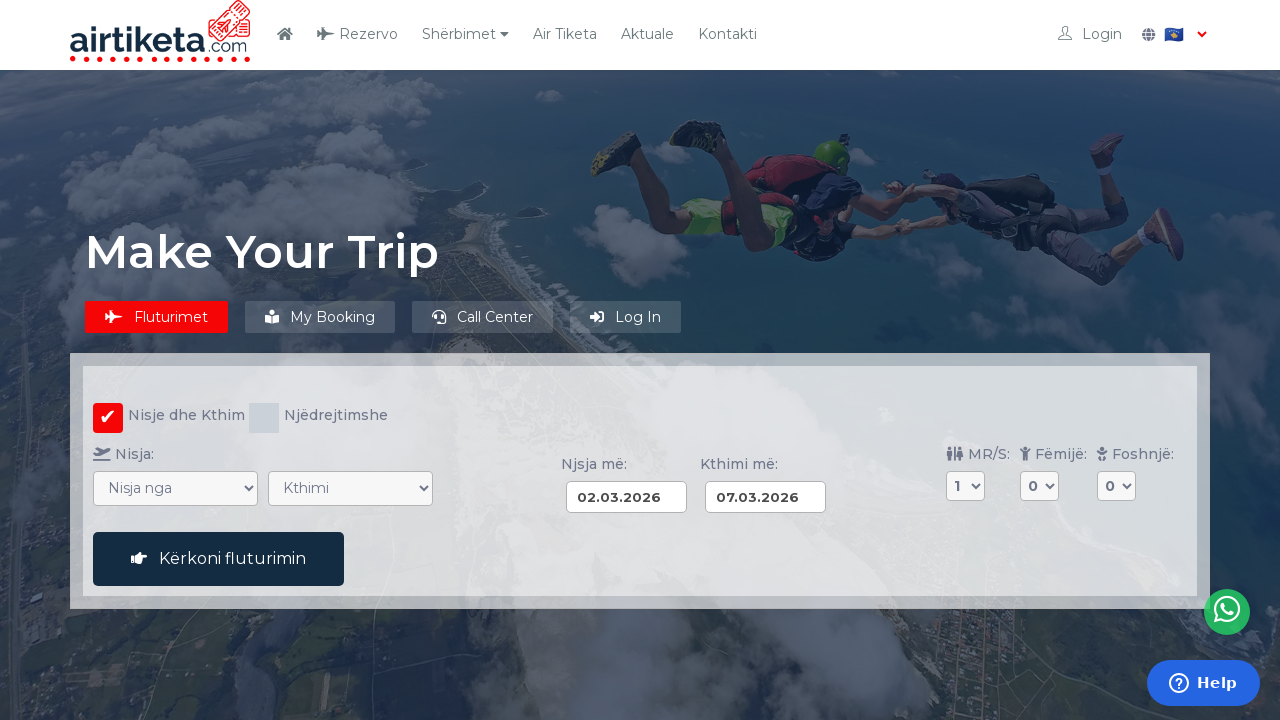

Initial page load delay completed
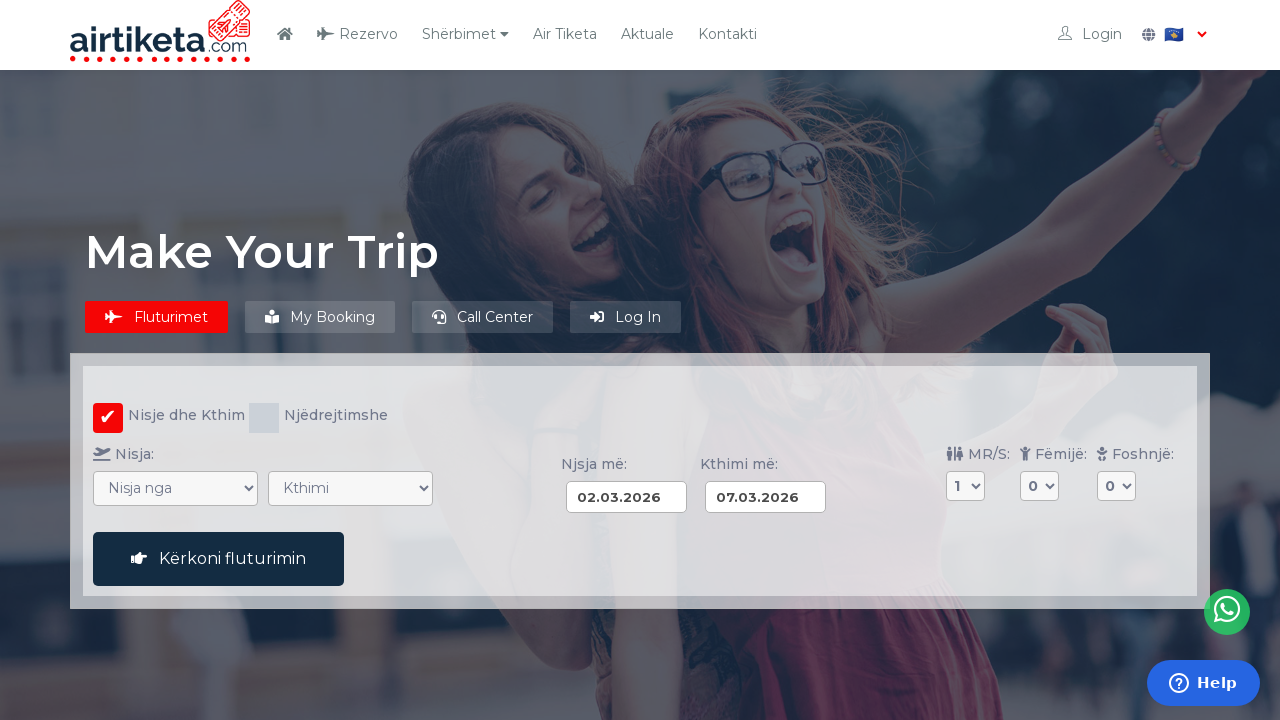

Selected one-way flight option at (264, 418) on input[value="ow"]
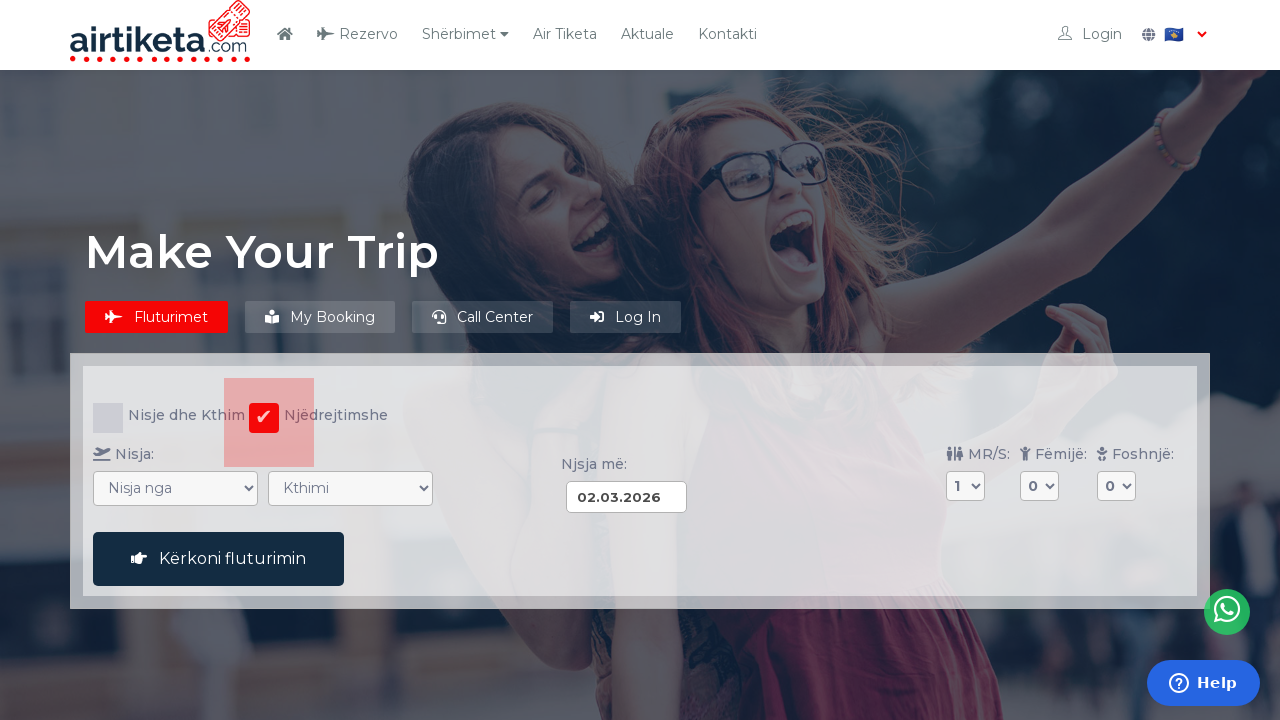

Selected departure airport (PRN - Pristina) on select[name="VON"]
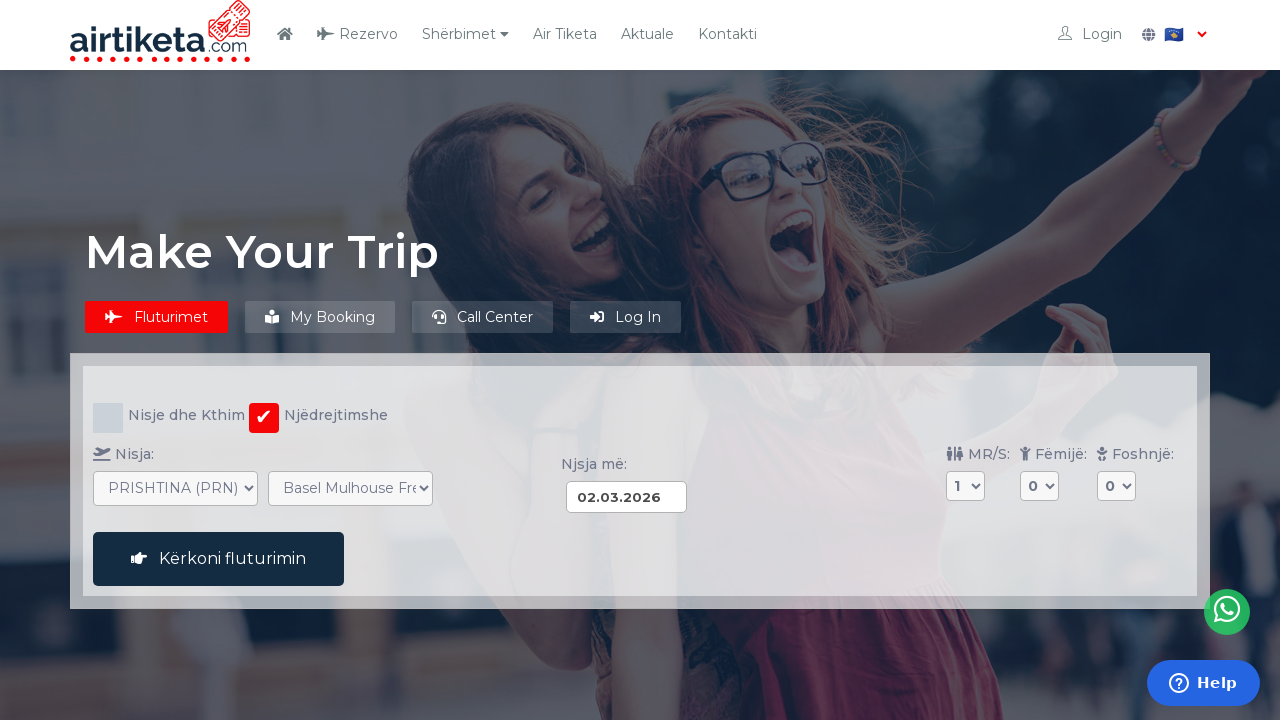

Selected arrival airport (DUS - Dusseldorf) on select[name="NACH"]
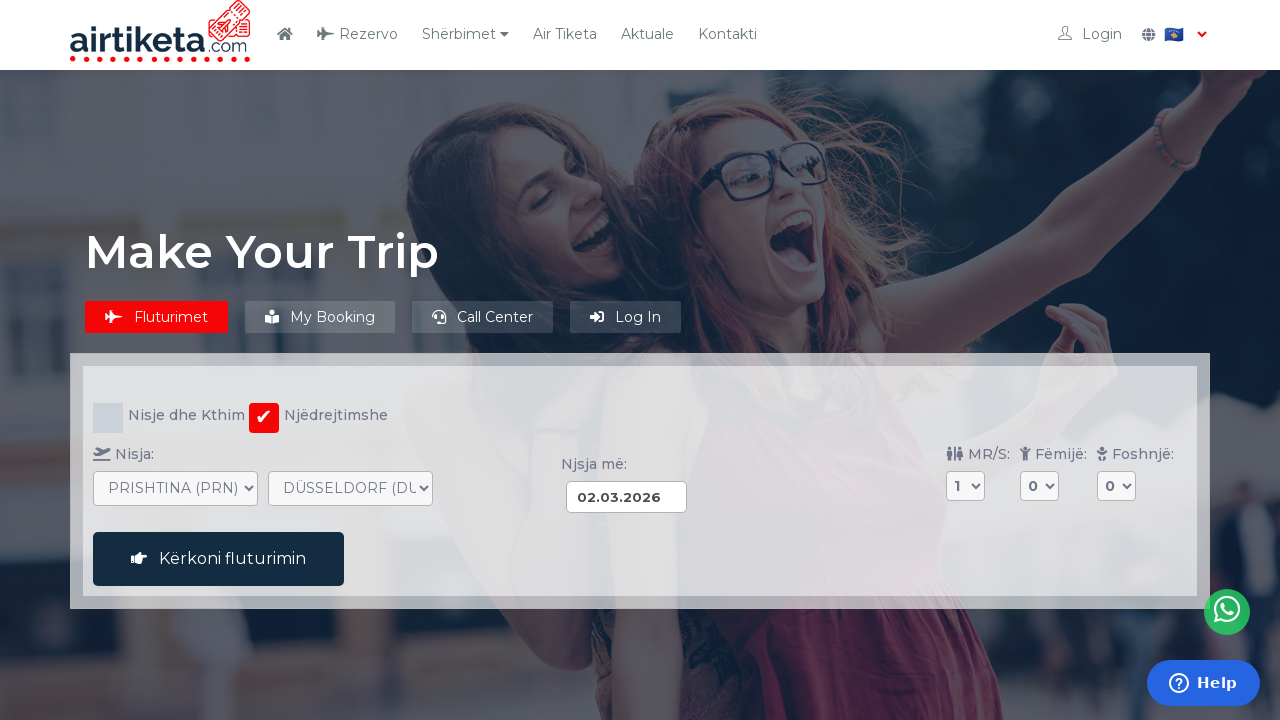

Set departure date to 05.03.2026 on input[name="DATUM_HIN"]
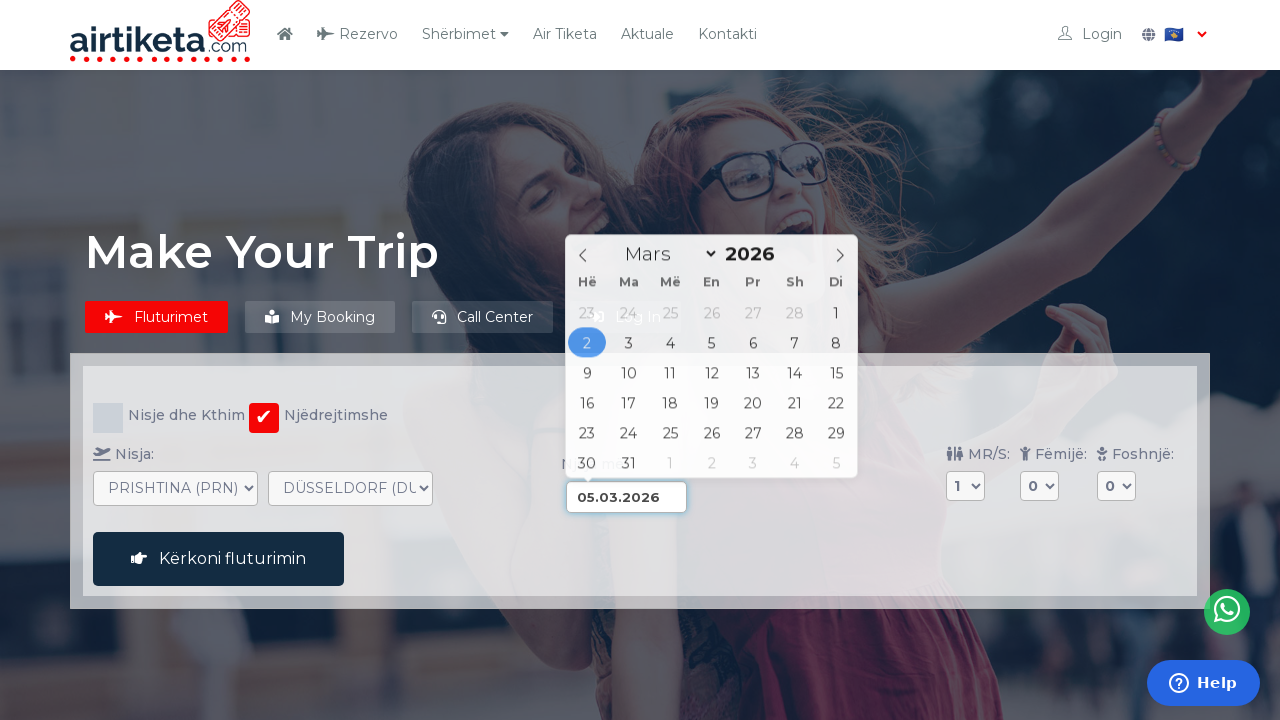

Search button is visible and ready
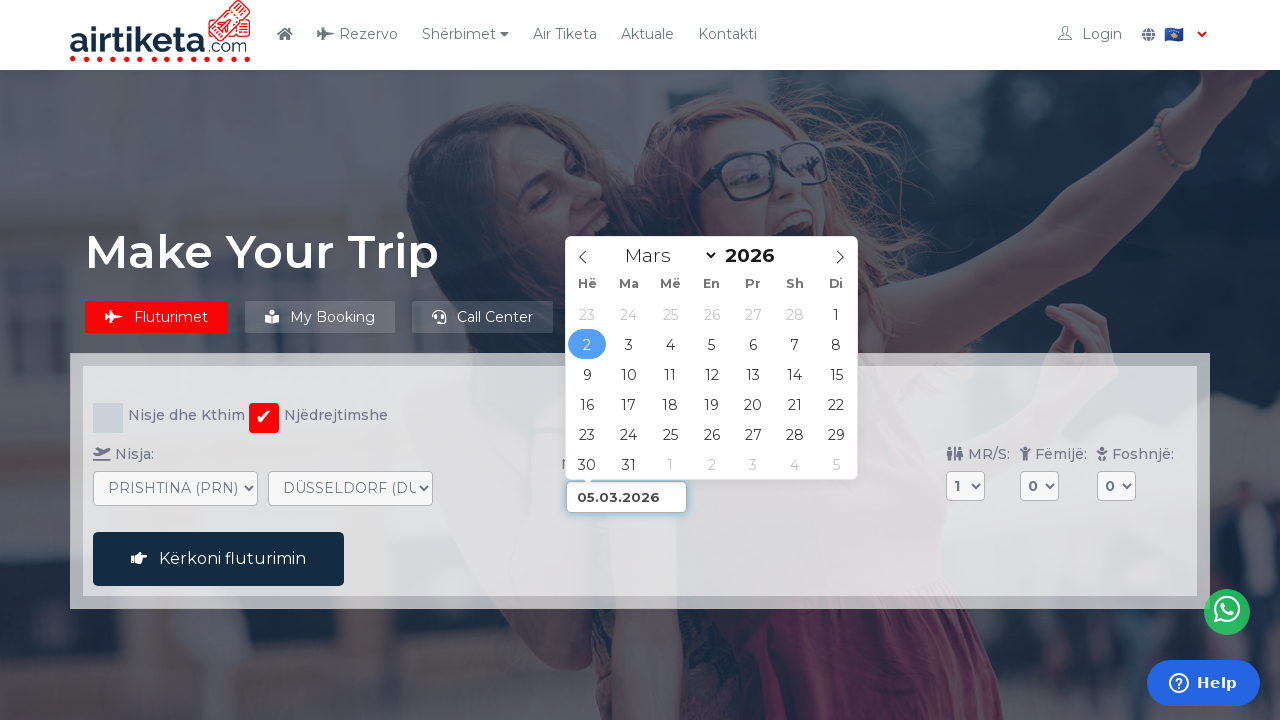

Clicked search button to submit flight search at (218, 559) on button#buchen_aktion
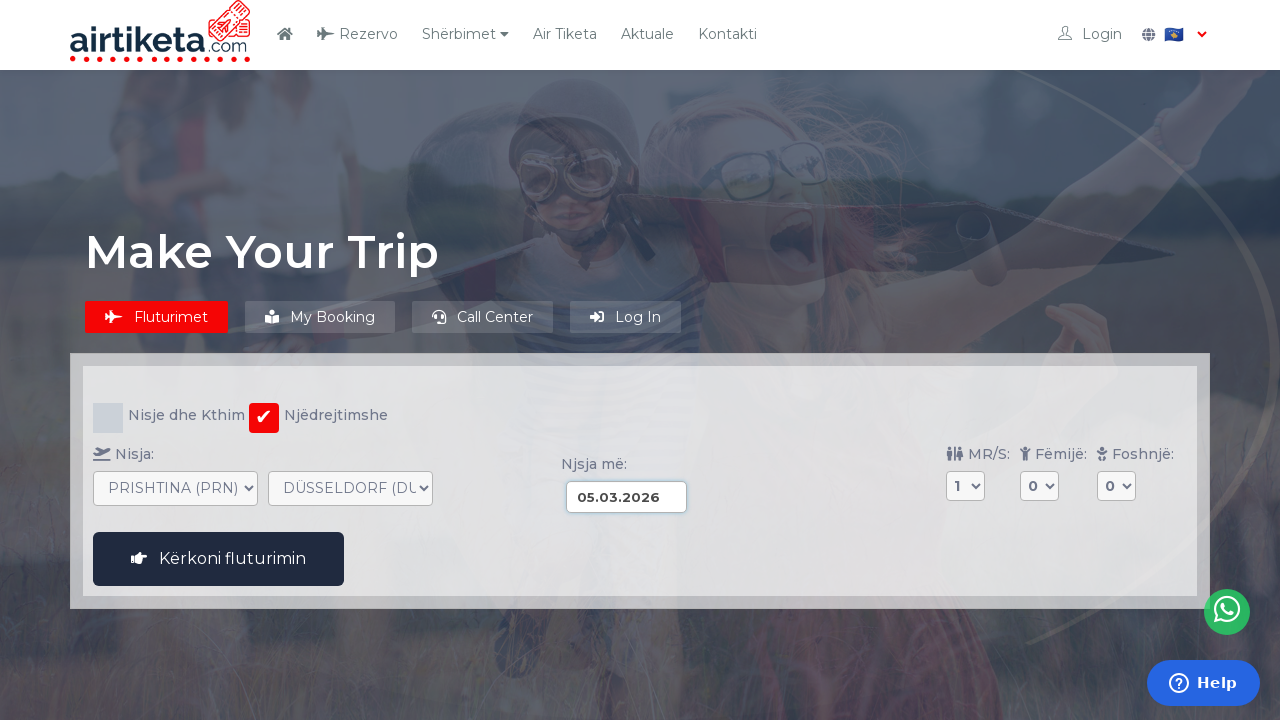

Network activity completed, search results loading
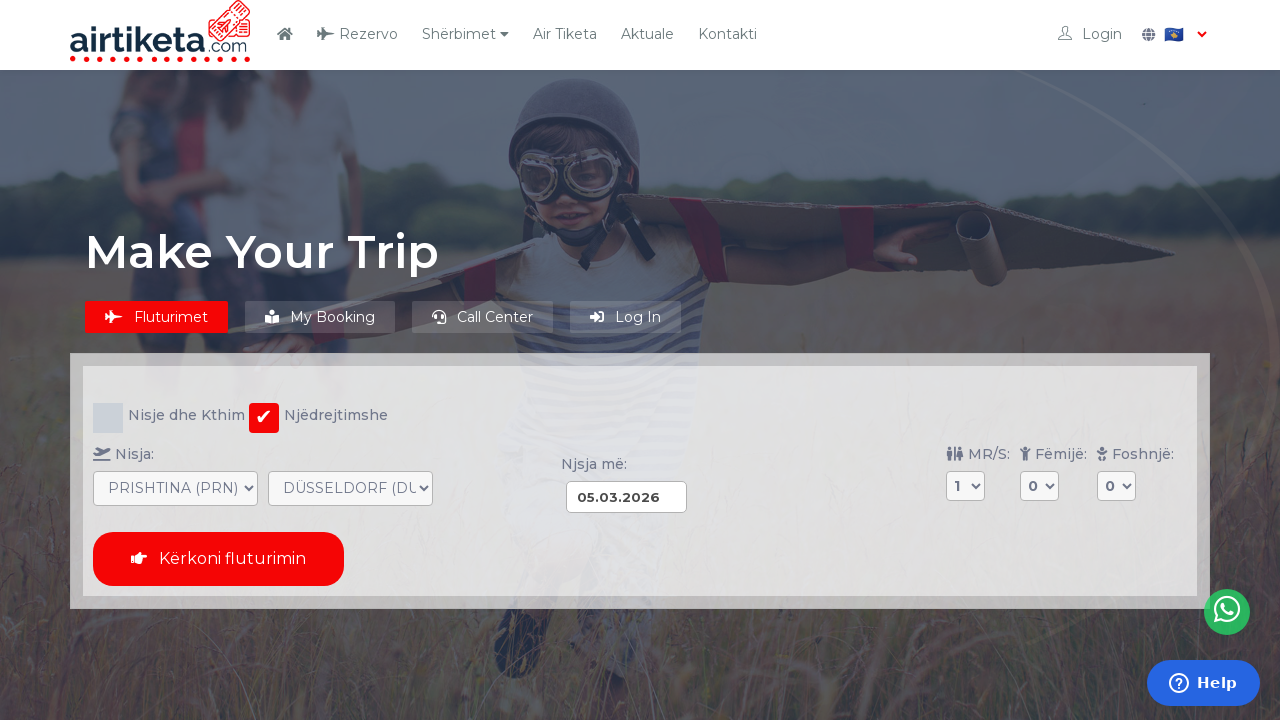

Flight search results page fully loaded and displayed
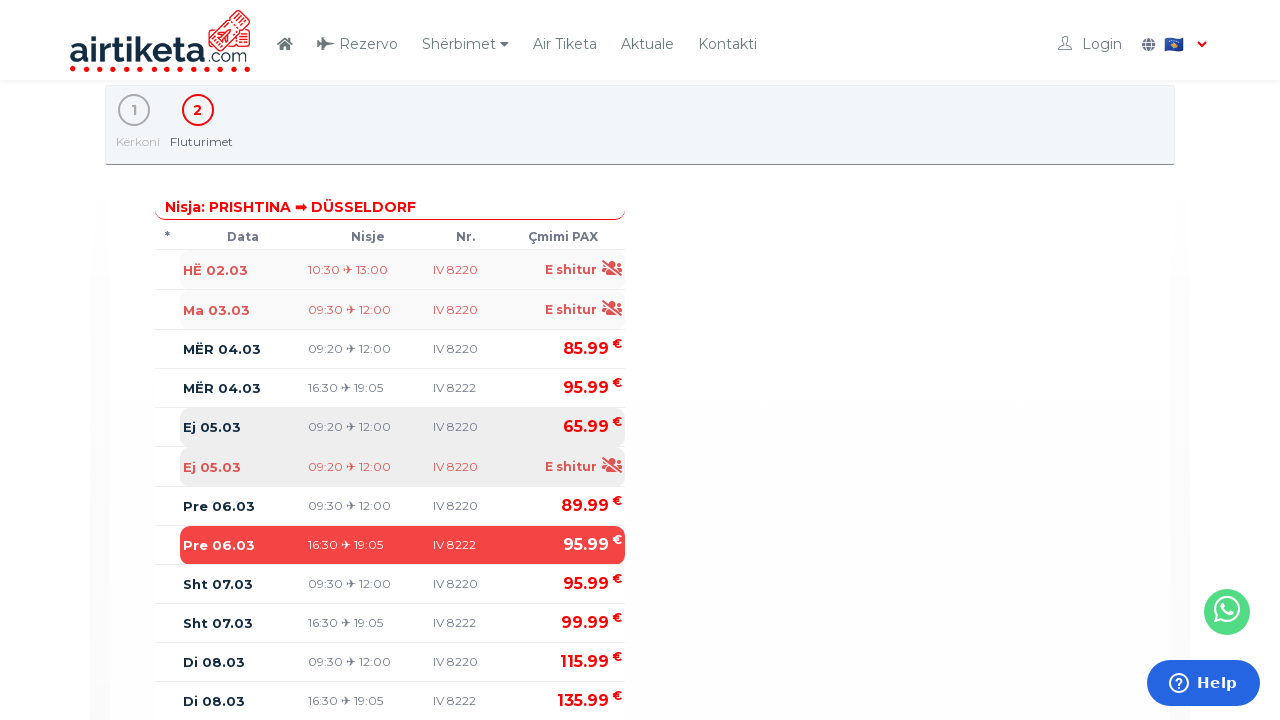

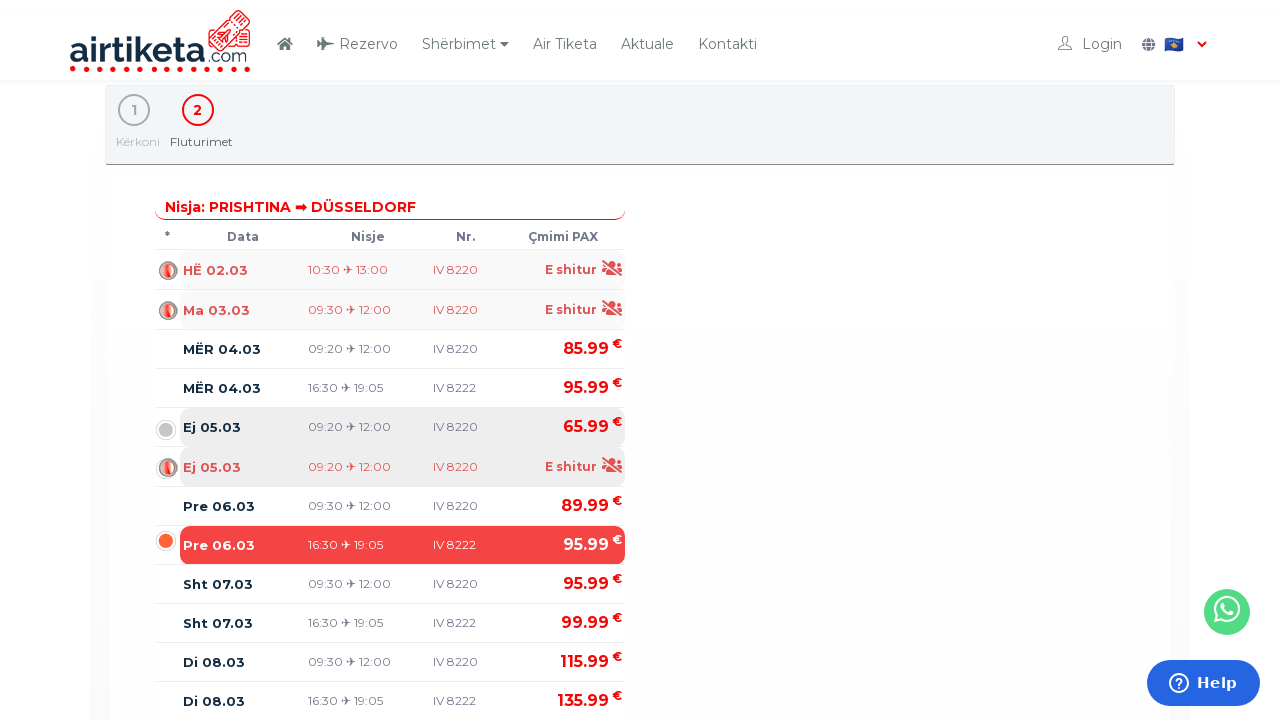